Tests Python.org search functionality by searching for "pycon" through the search box

Starting URL: http://www.python.org

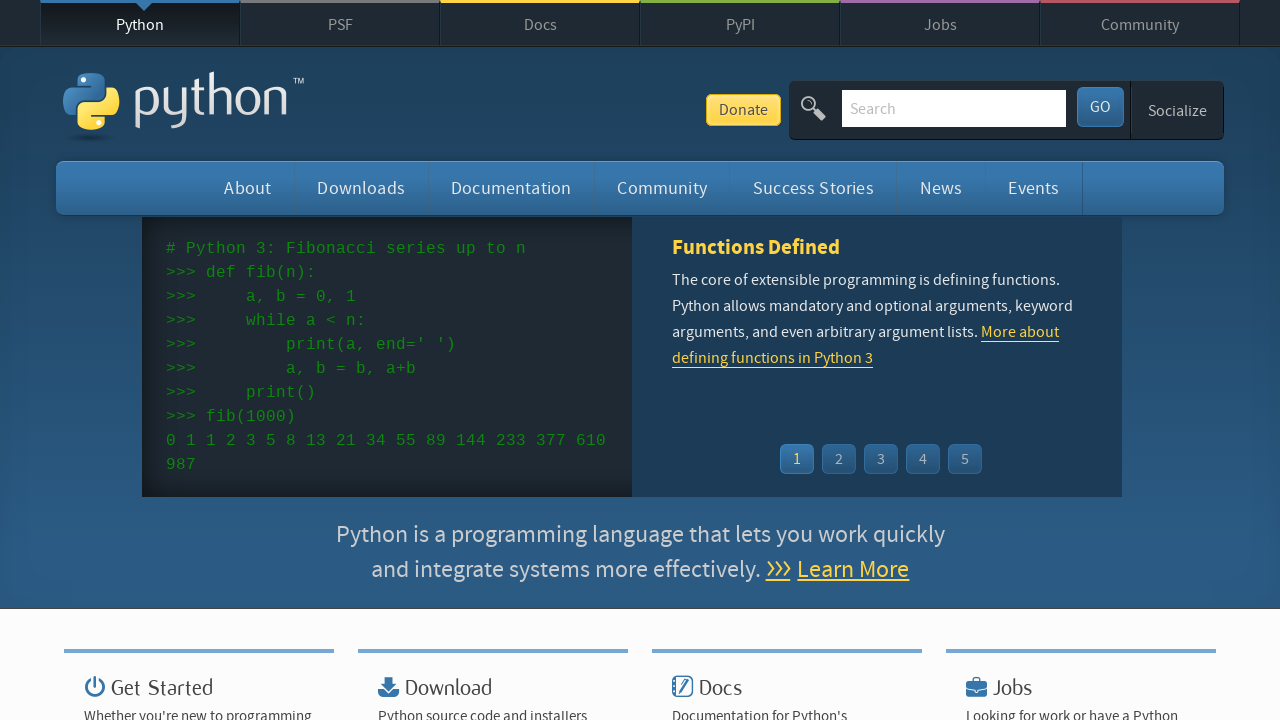

Filled search box with 'pycon' on input[name='q']
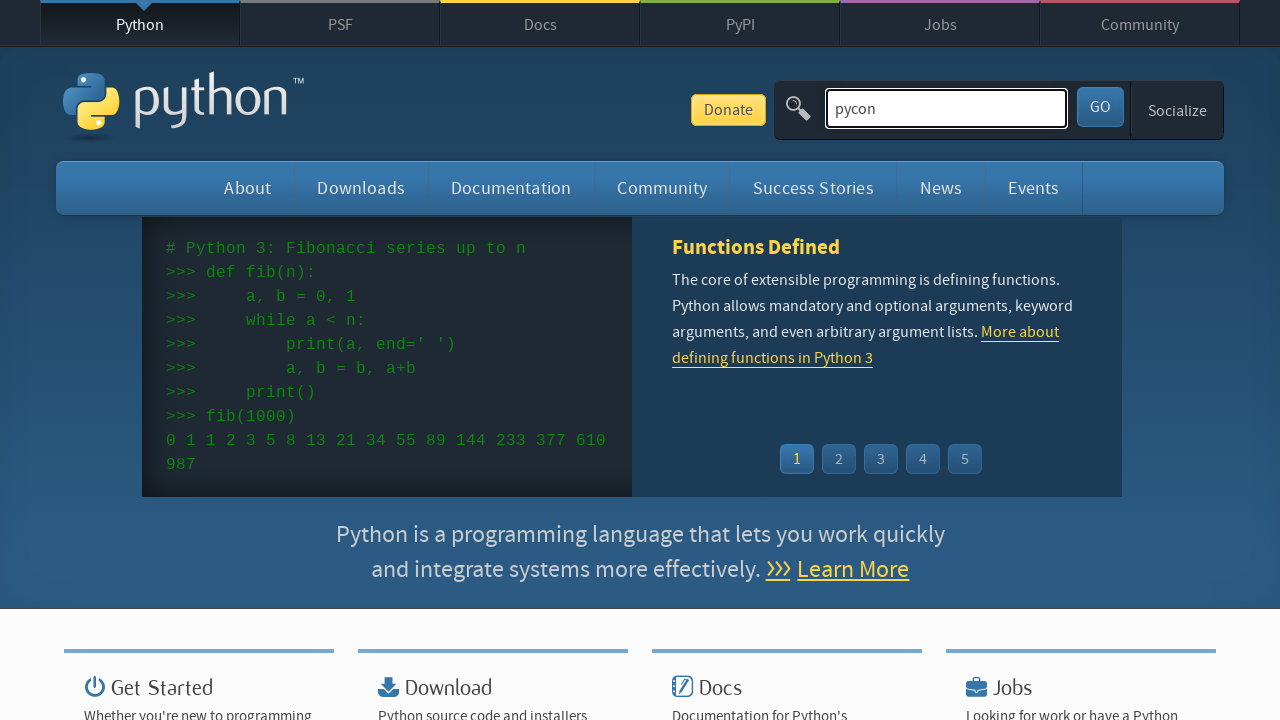

Pressed Enter to submit search for 'pycon' on input[name='q']
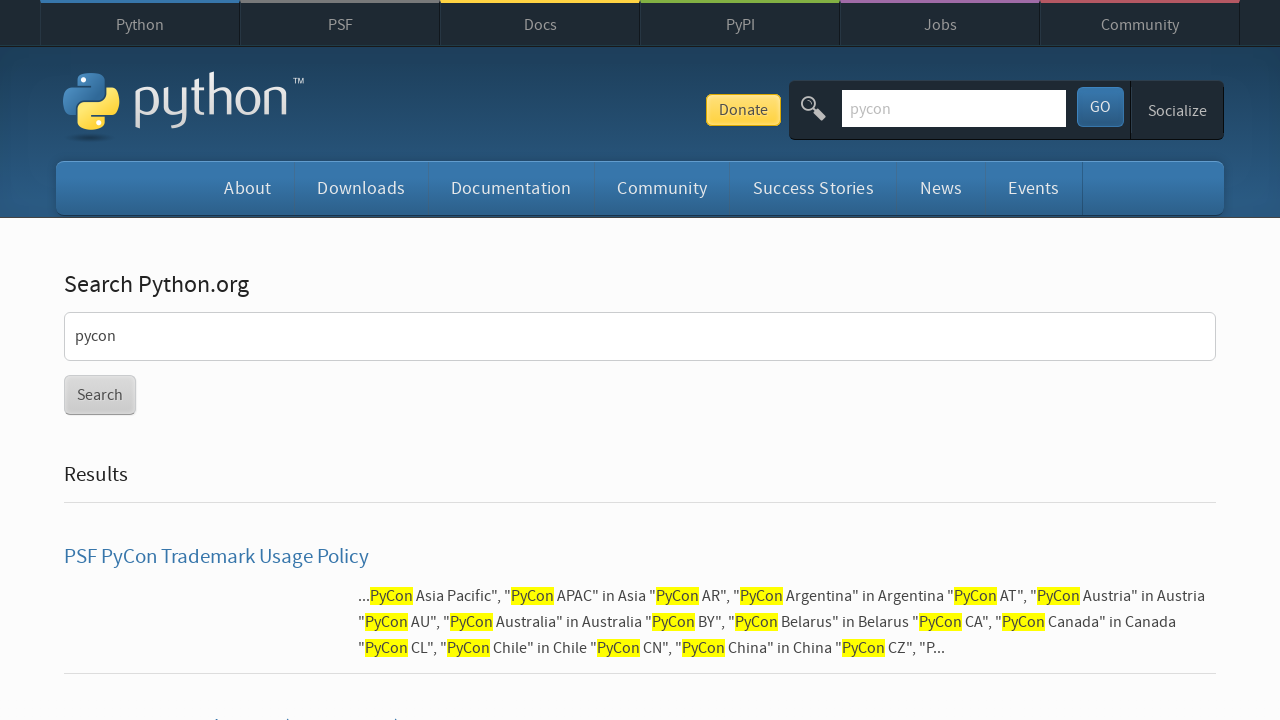

Search results page loaded completely
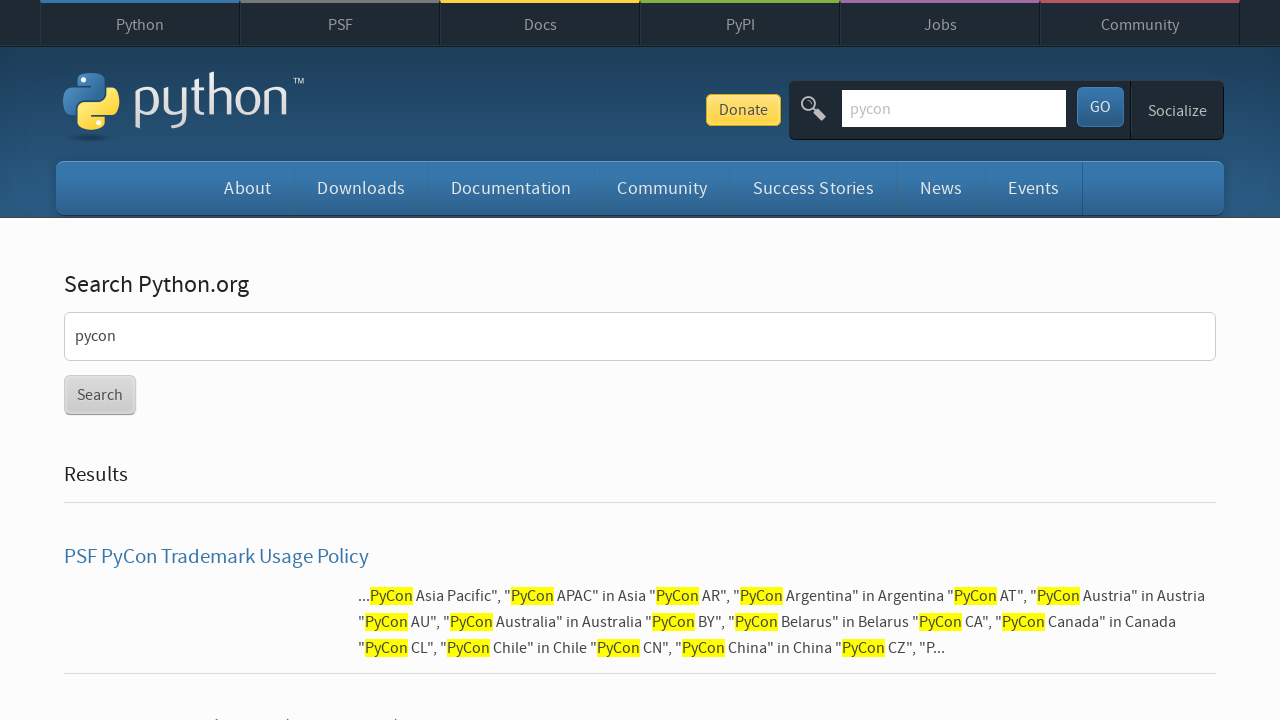

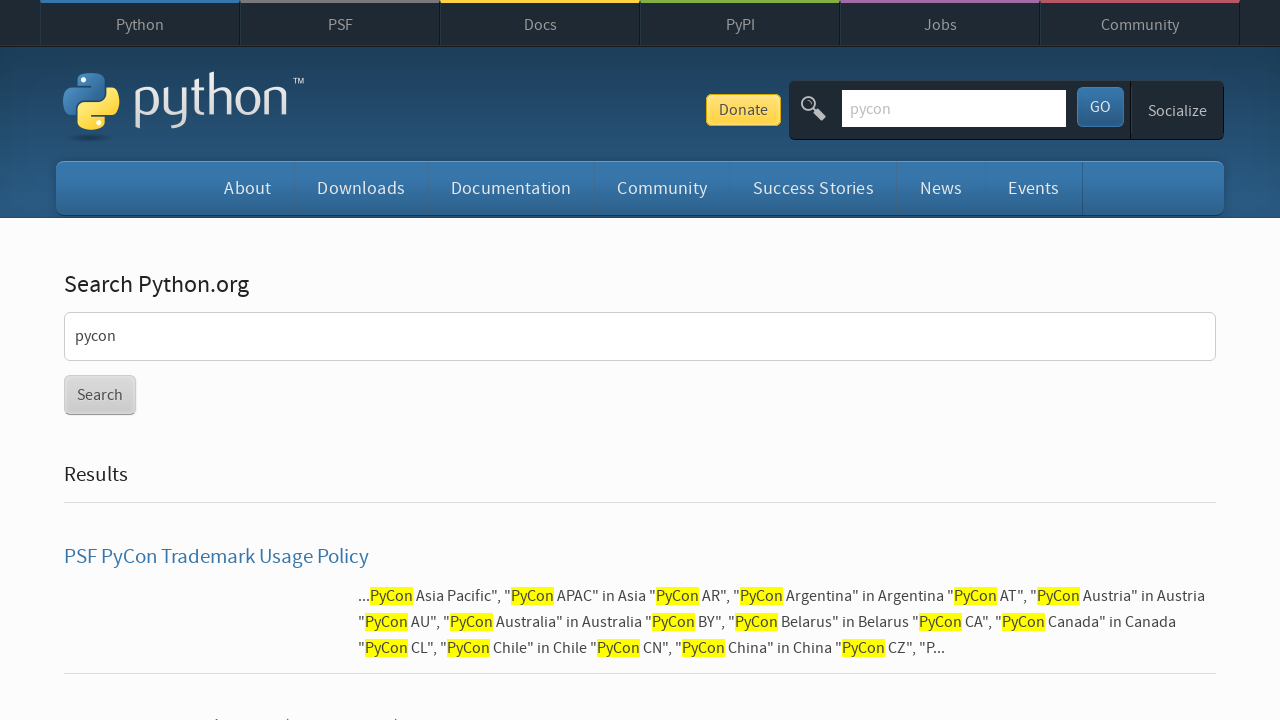